Tests opening a new tab by clicking a button and handling multiple browser windows

Starting URL: https://formy-project.herokuapp.com/switch-window

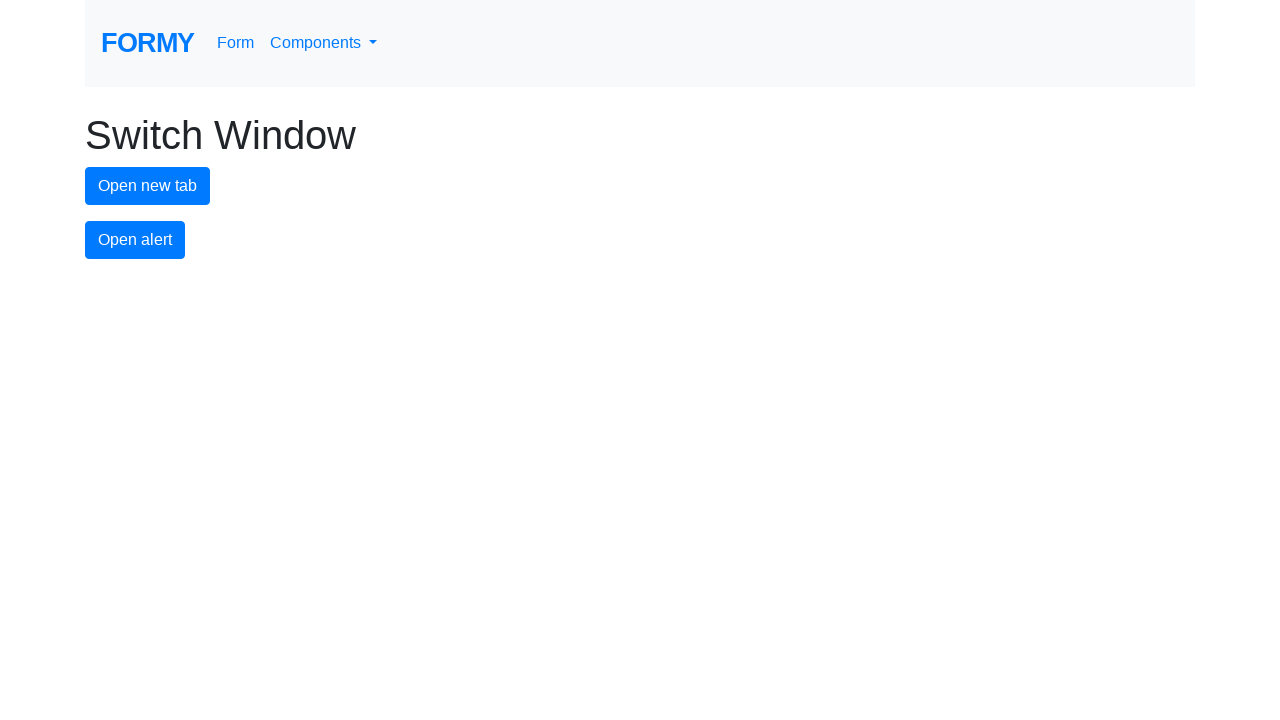

Clicked button to open new tab at (148, 186) on #new-tab-button
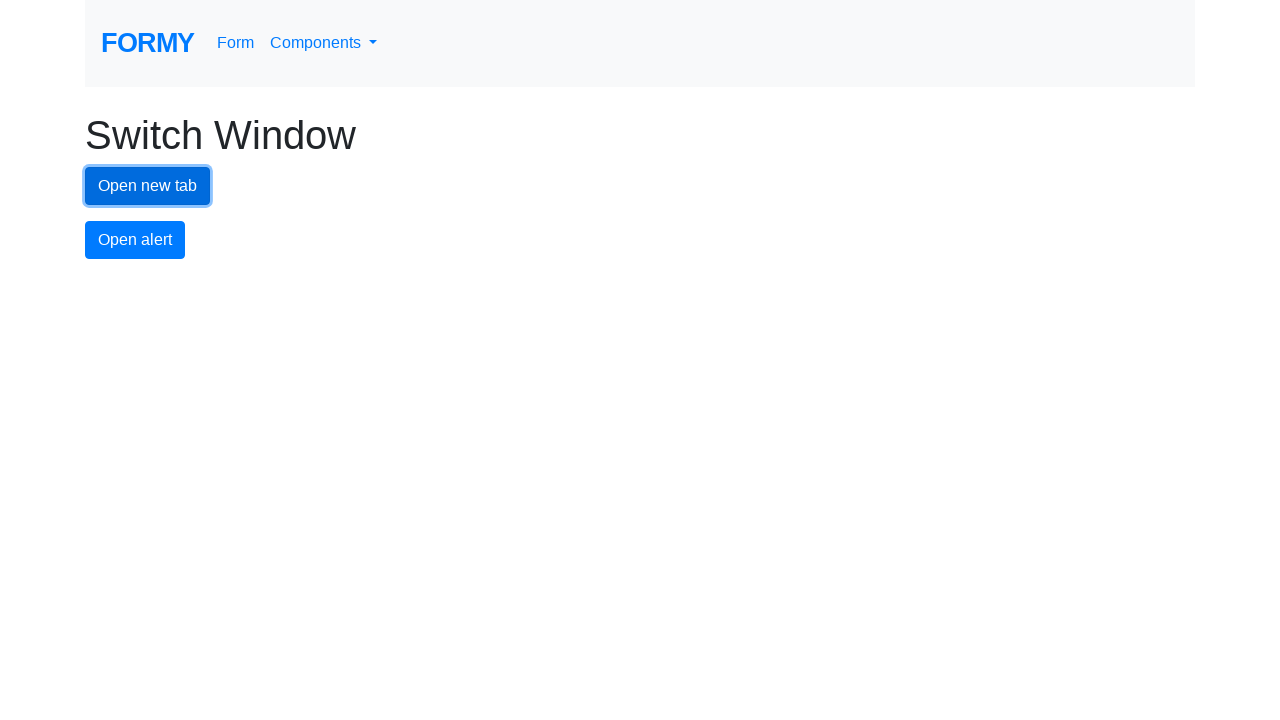

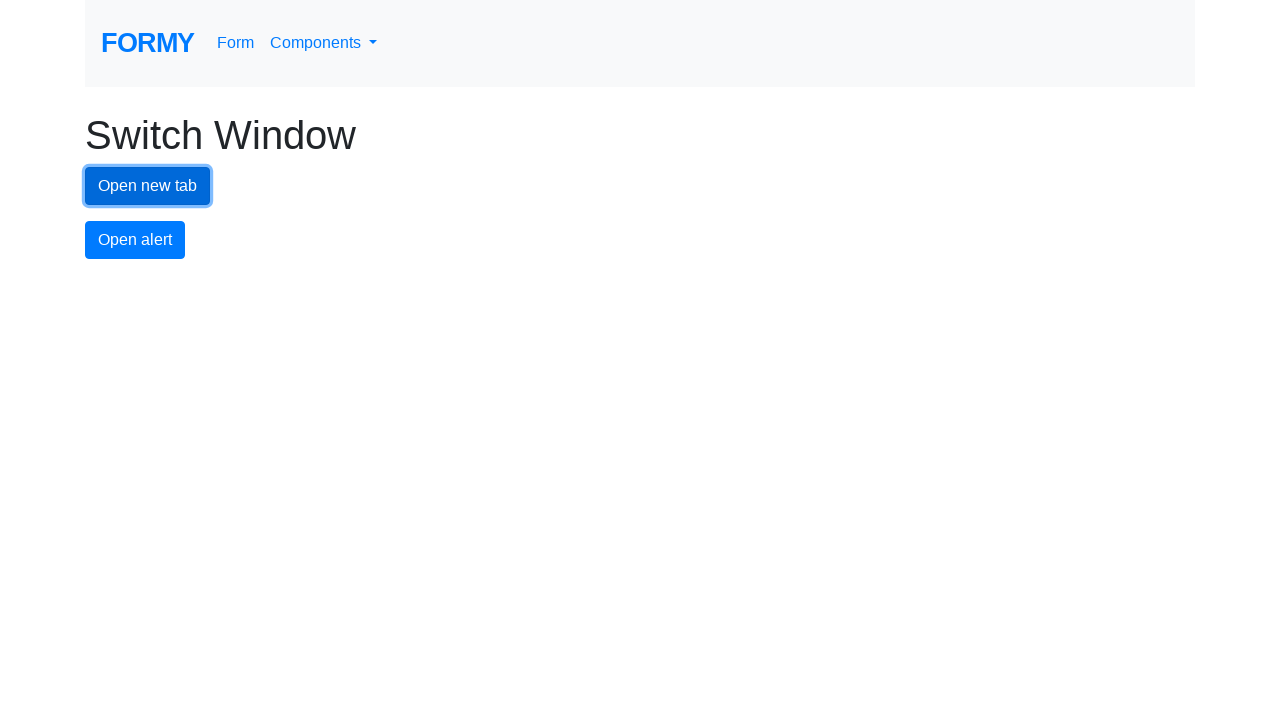